Tests page scrolling functionality and validates that the sum of values in a table matches the displayed total amount

Starting URL: https://rahulshettyacademy.com/AutomationPractice/

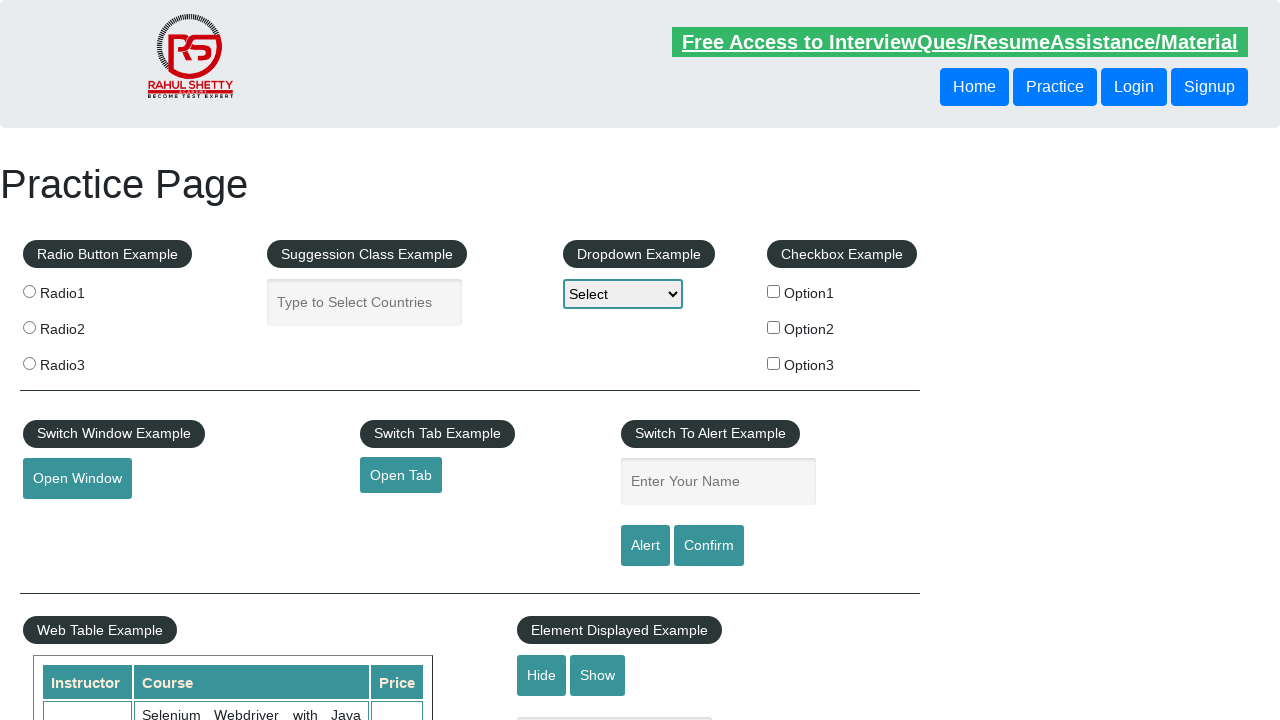

Scrolled down main page by 500 pixels
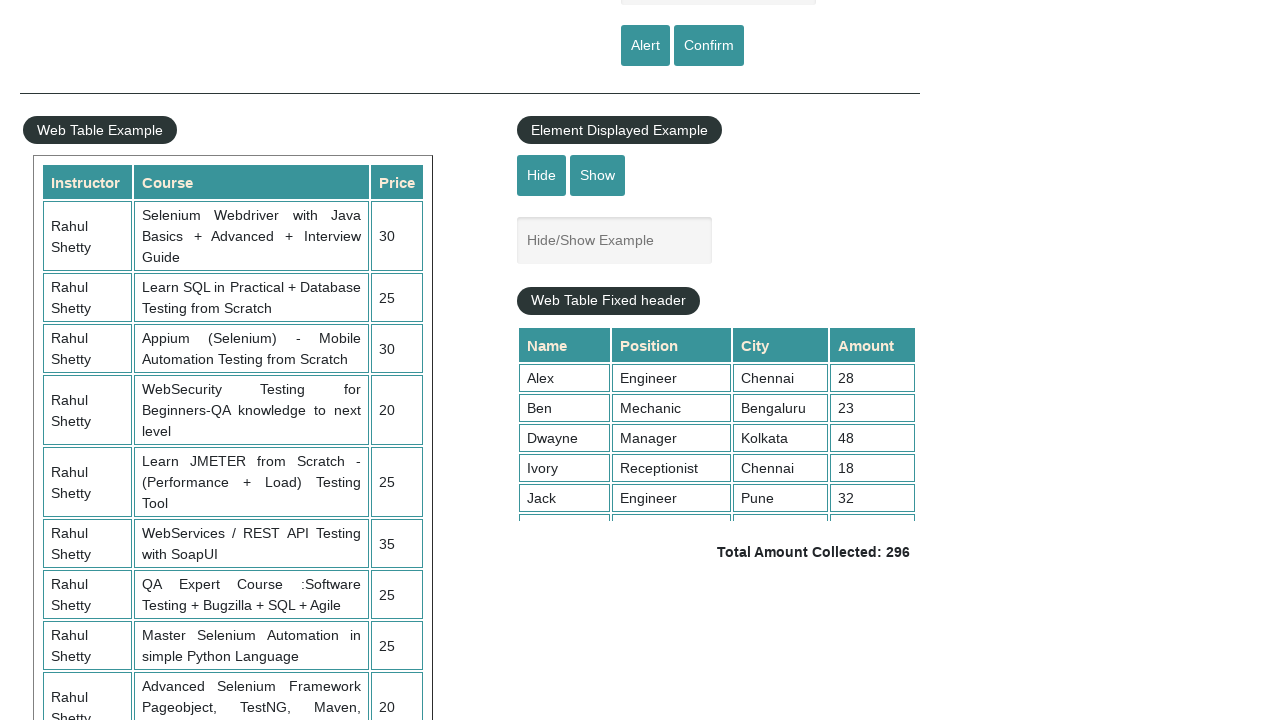

Waited 1000ms for scroll animation to complete
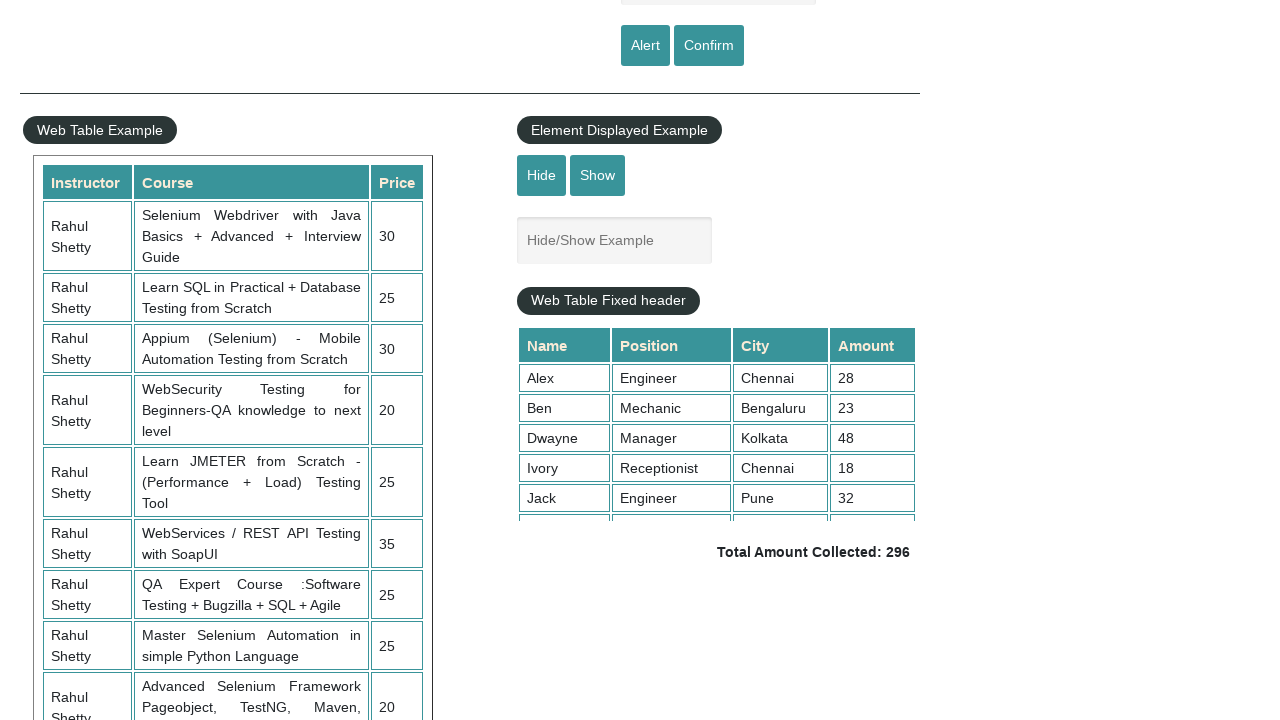

Scrolled table with fixed header by 500 pixels
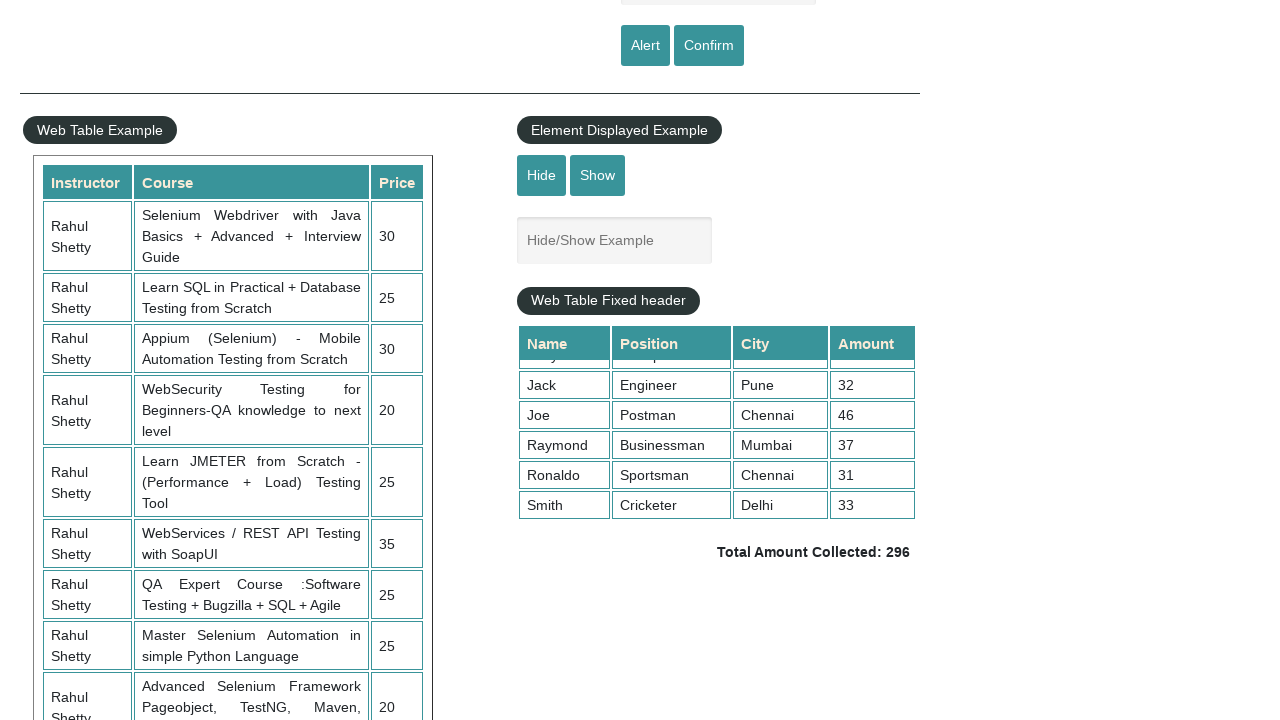

Retrieved 9 amount values from product table
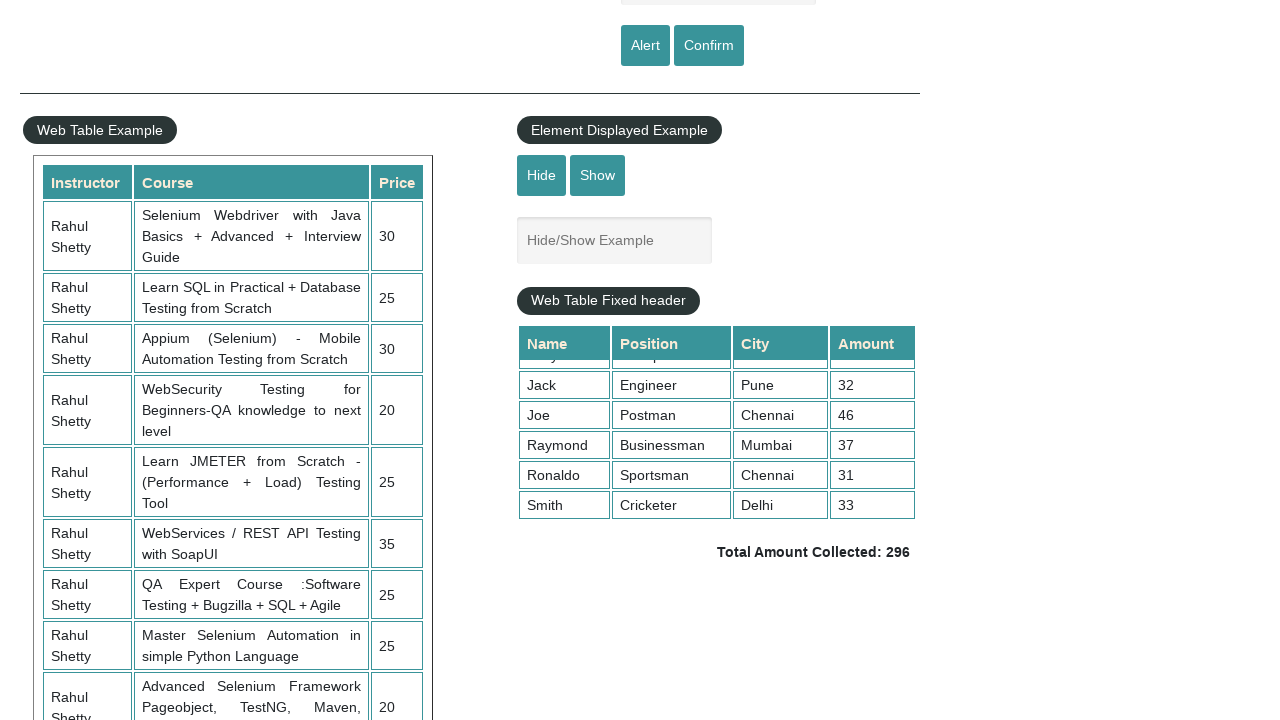

Calculated sum of all table amounts: 296
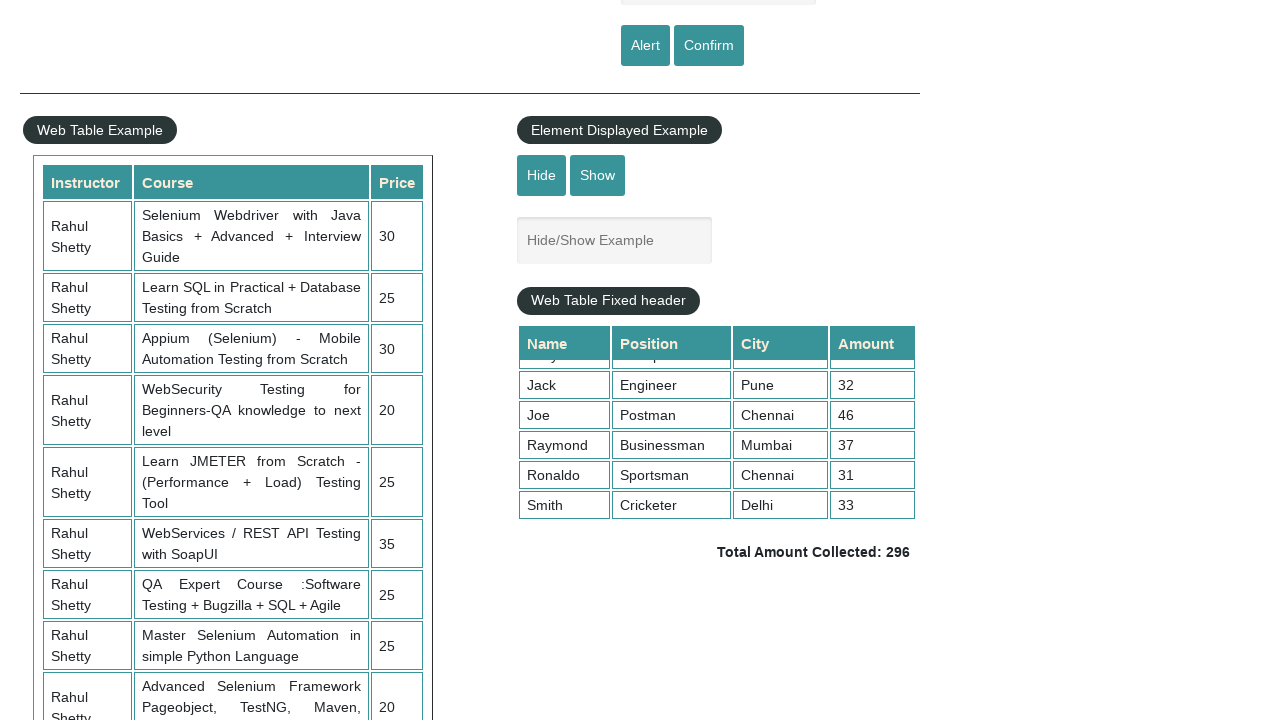

Retrieved displayed total amount text:  Total Amount Collected: 296 
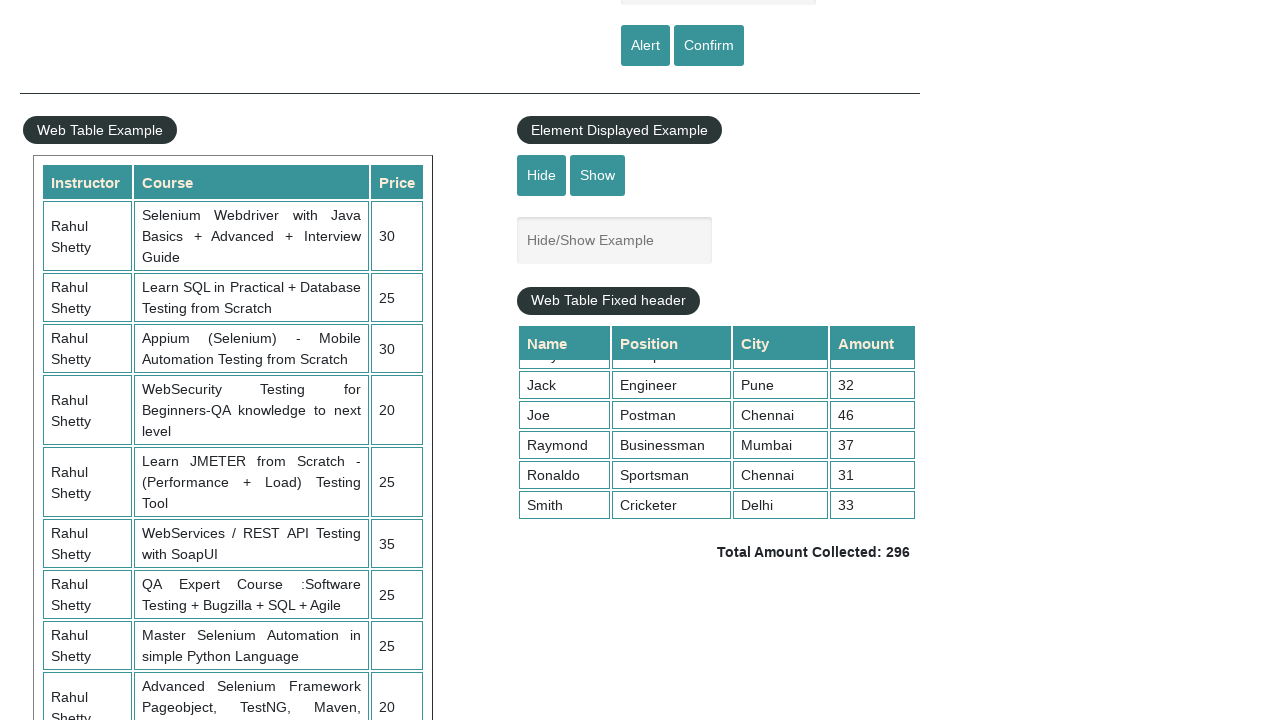

Parsed displayed total amount: 296
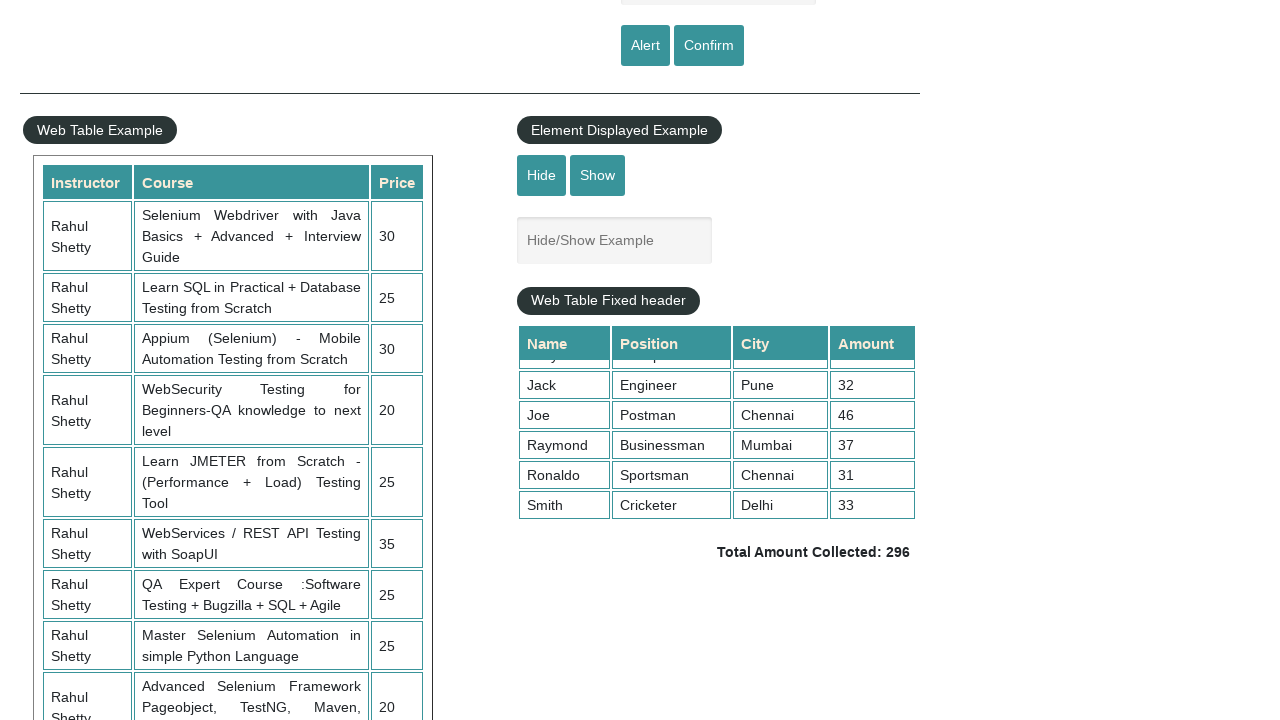

Assertion passed: calculated sum 296 matches displayed total 296
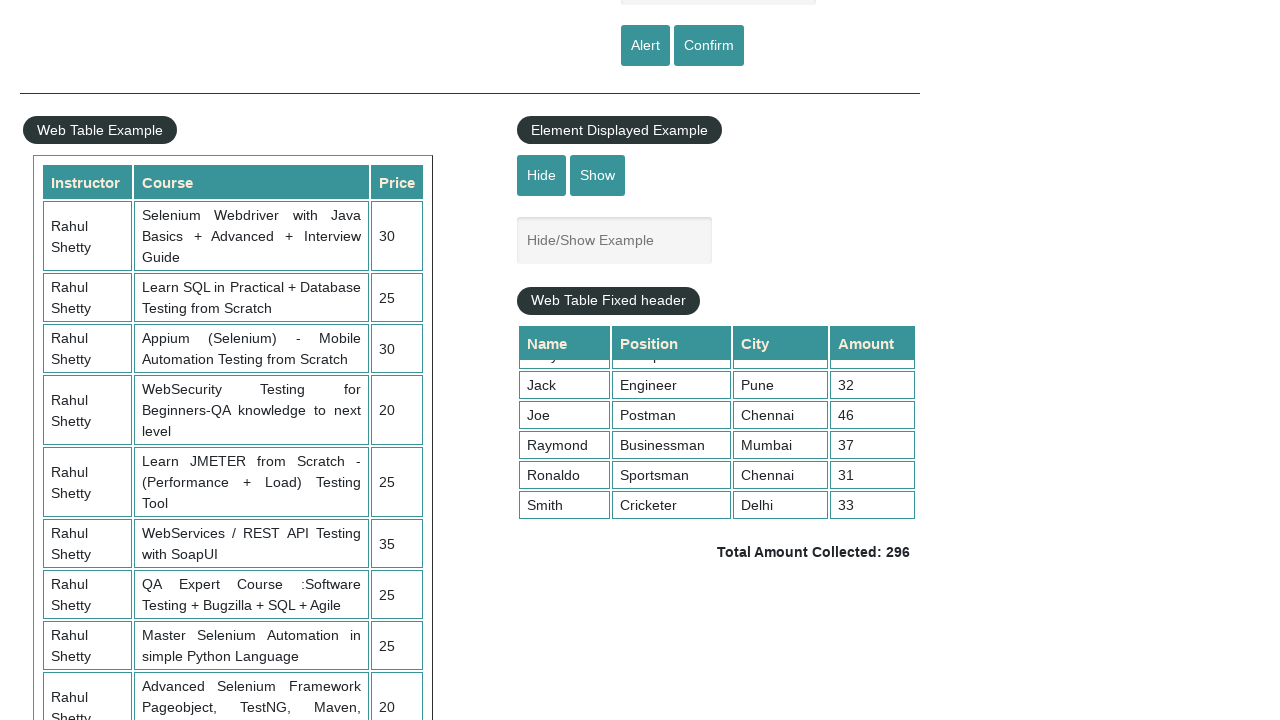

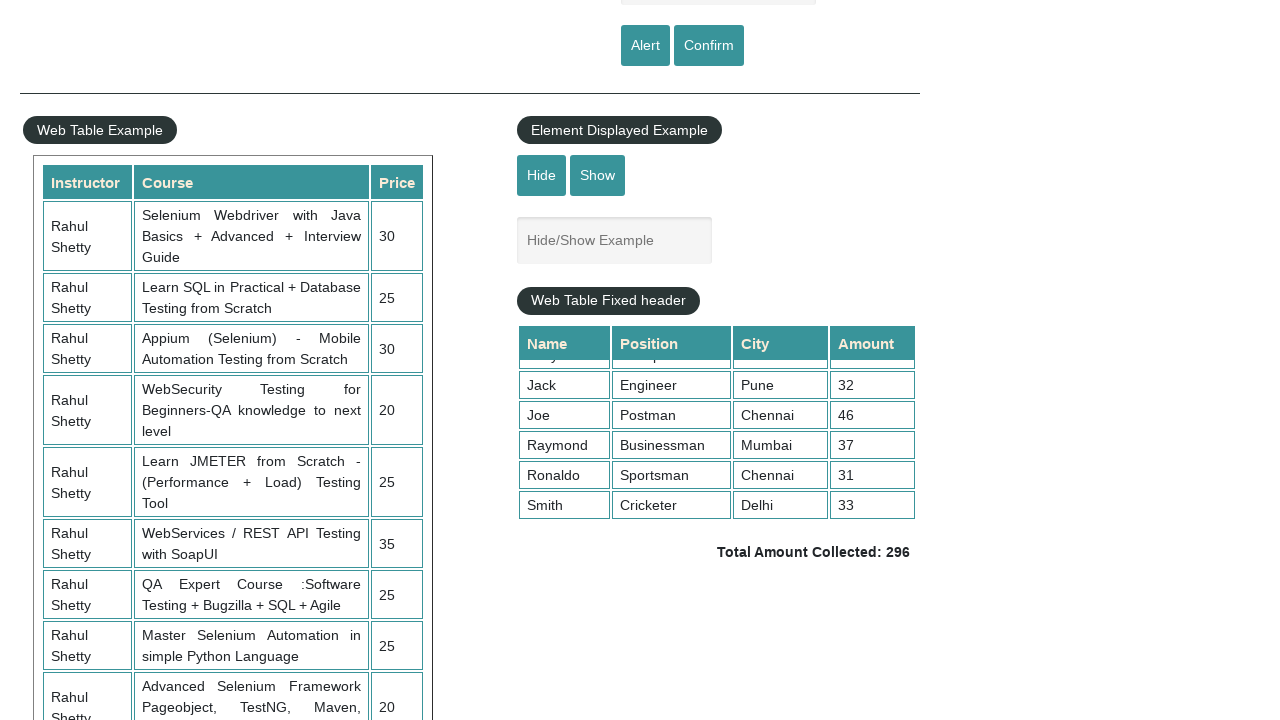